Opens the RedBus travel booking website and verifies the page loads successfully

Starting URL: https://www.redbus.in/

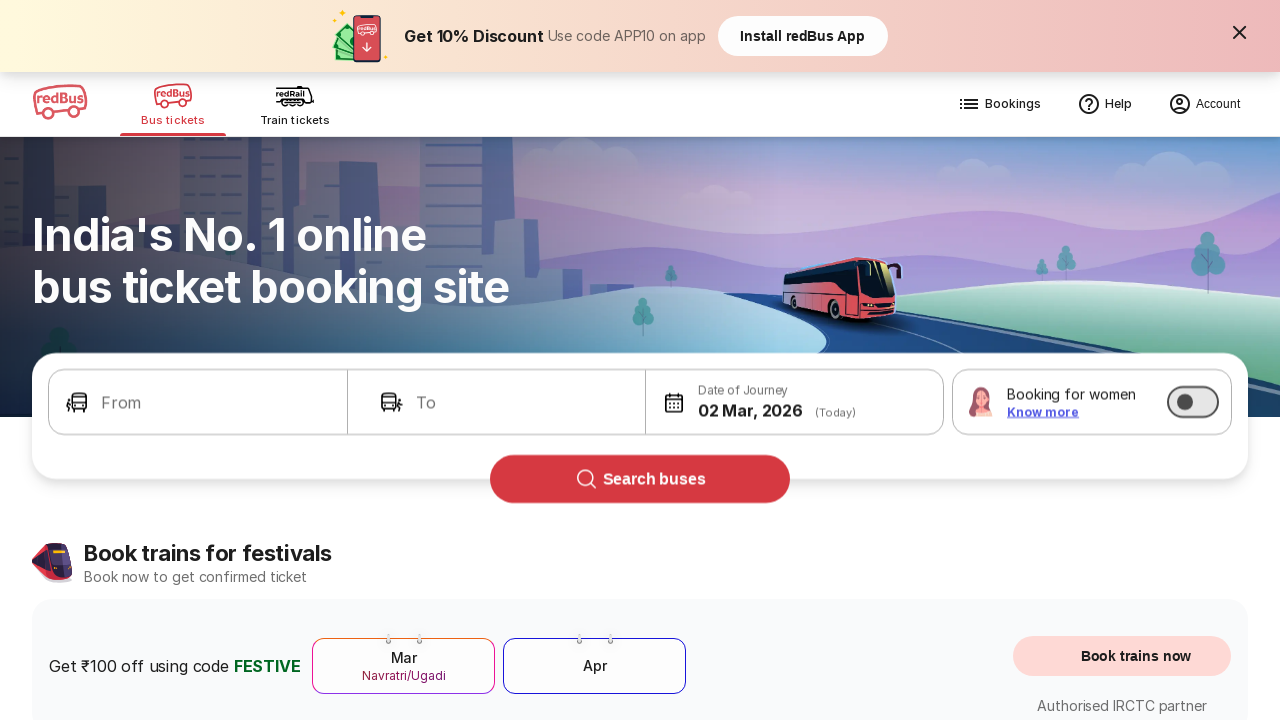

Waited for page to reach domcontentloaded state
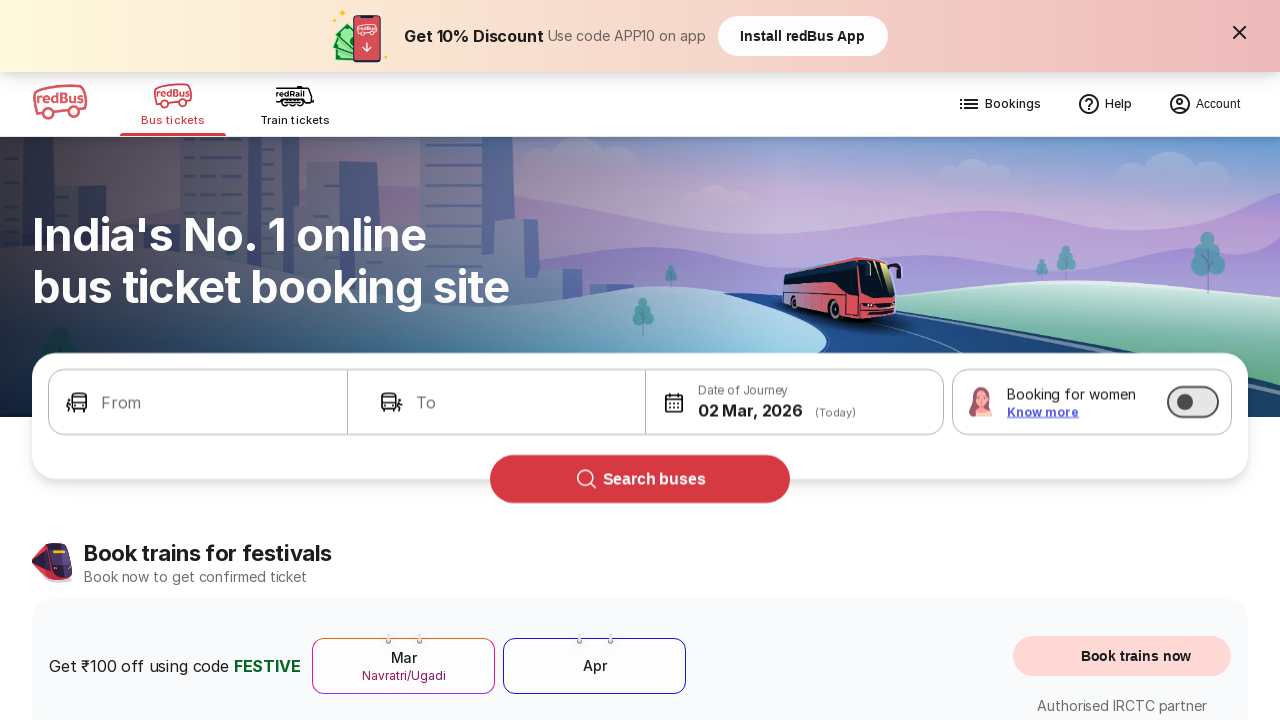

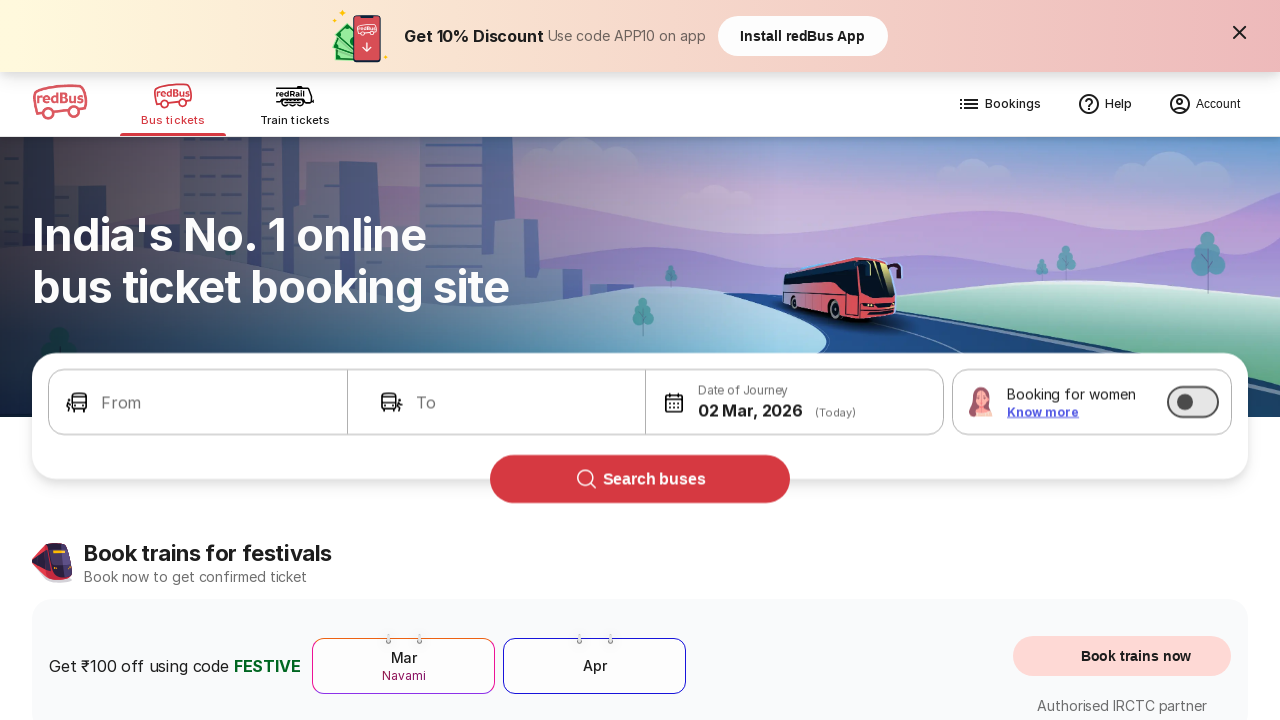